Attempts to click checkboxes with specific labels on the page

Starting URL: https://www.opodo.co.uk/

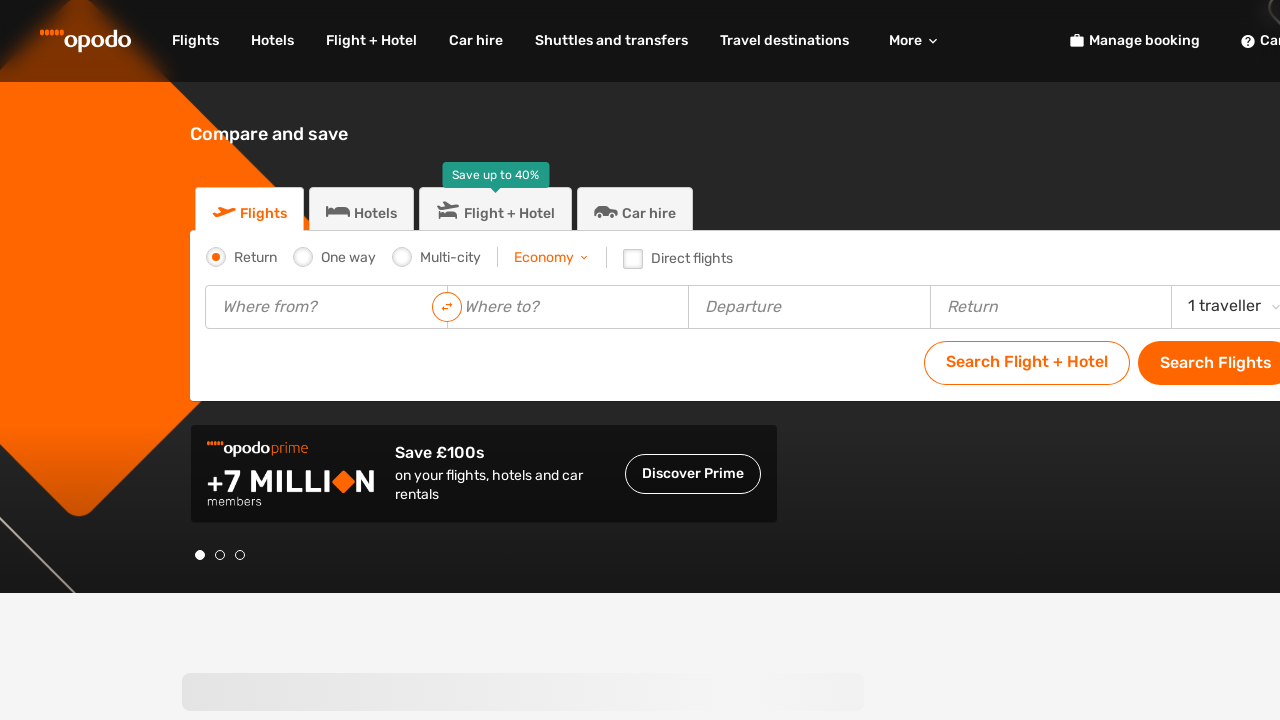

Located all checkboxes with the specified selector
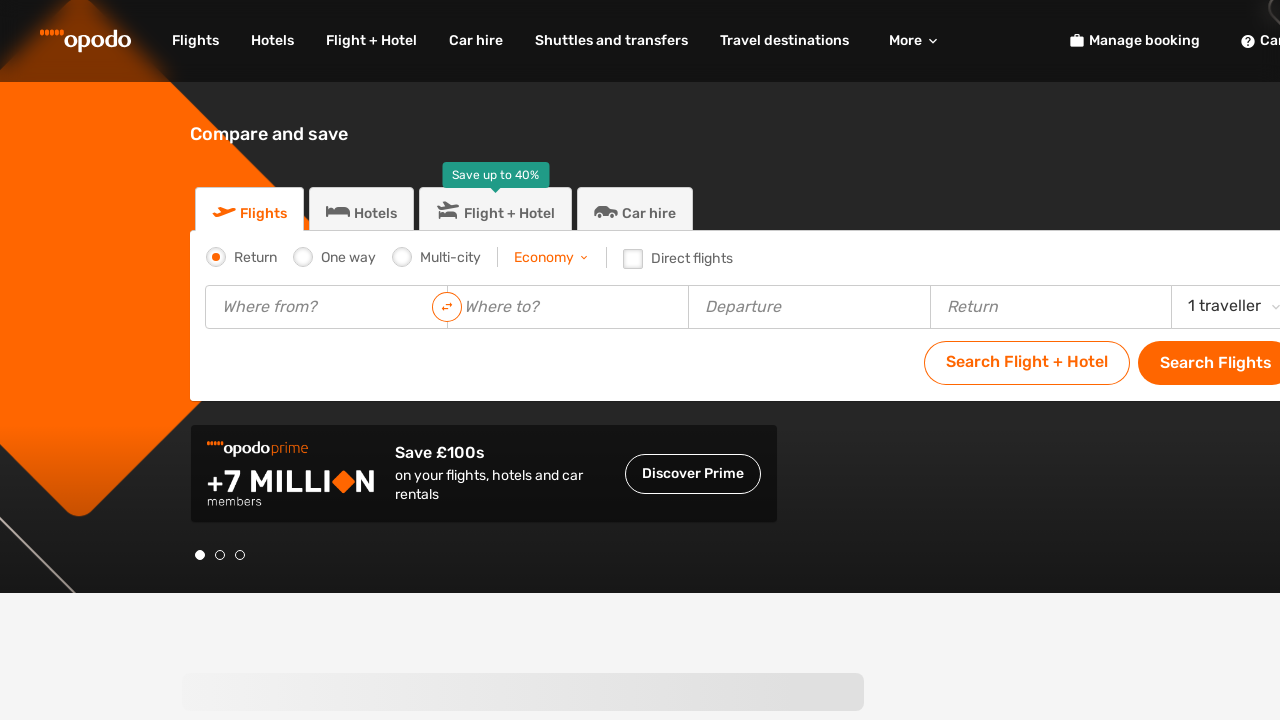

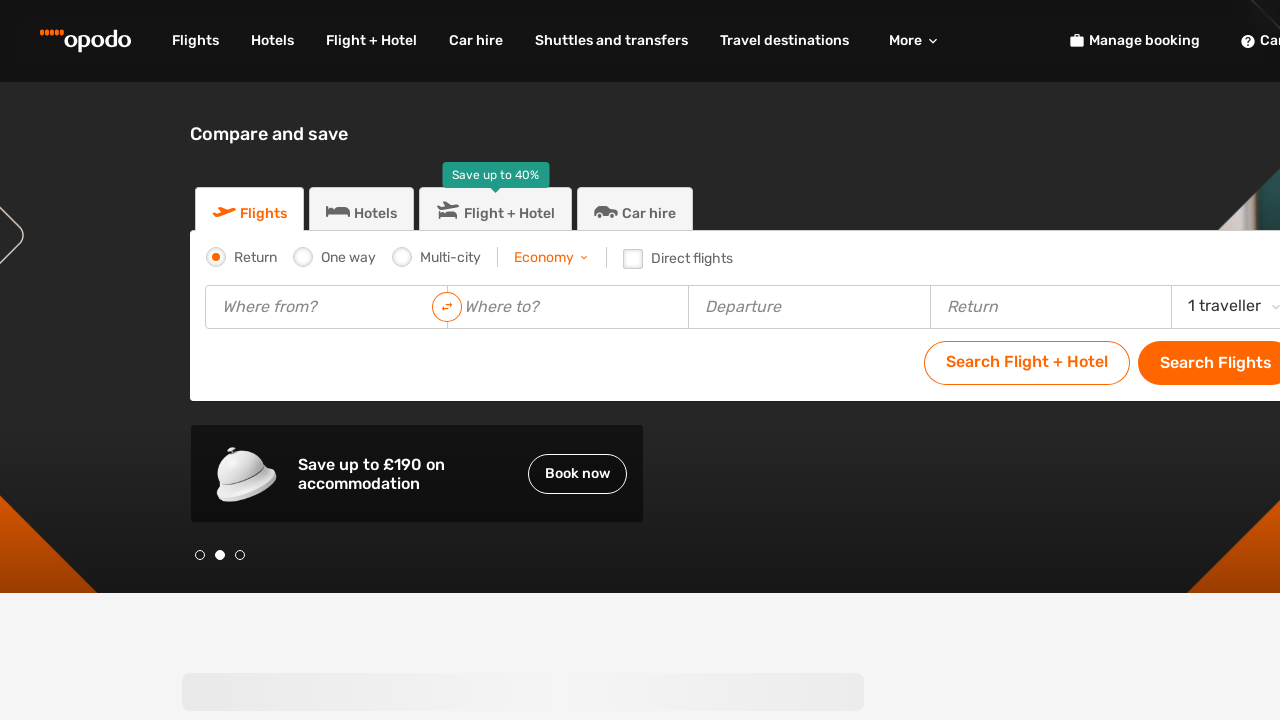